Tests checkbox functionality by clicking on the "friends and family" checkbox and verifying it becomes selected

Starting URL: https://rahulshettyacademy.com/dropdownsPractise/

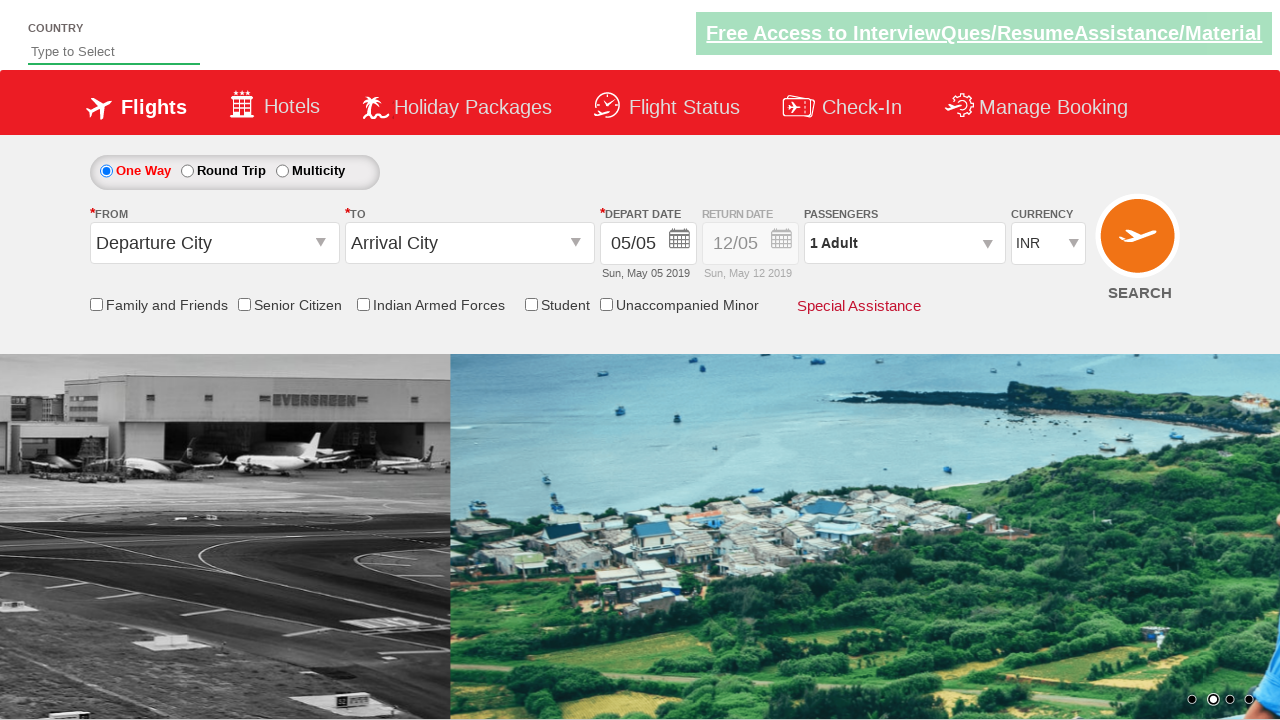

Navigated to dropdowns practice page
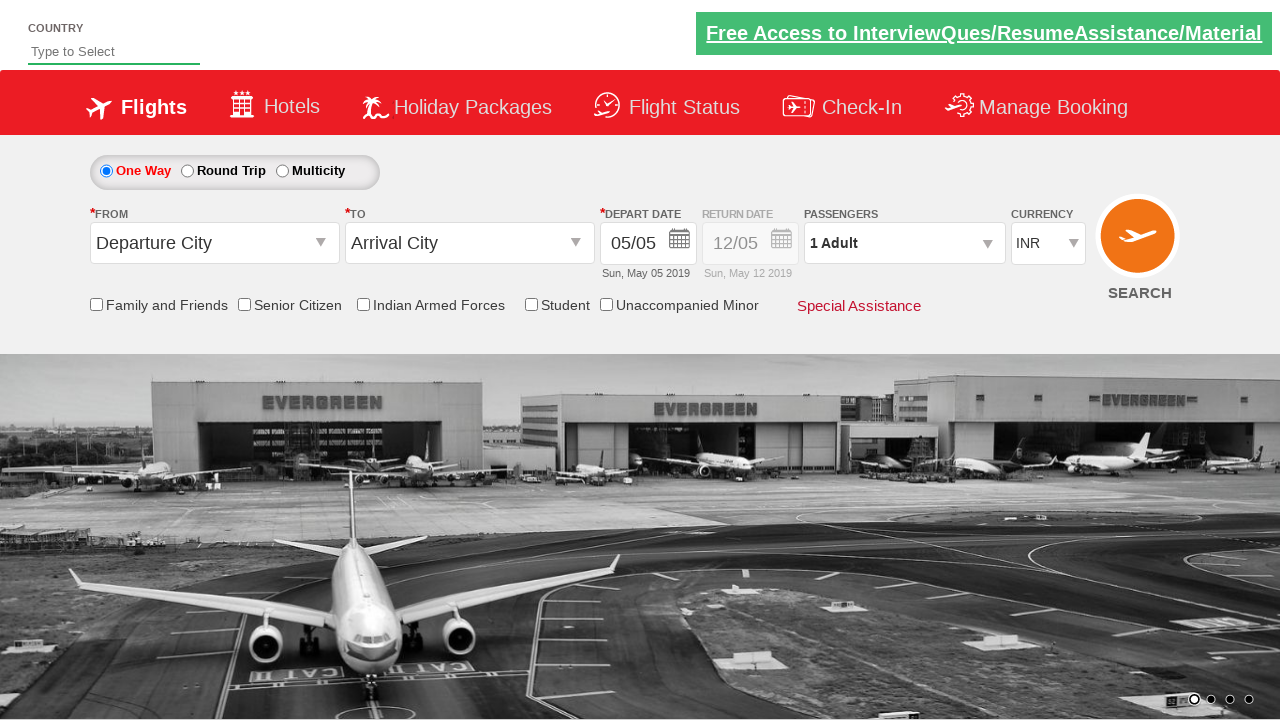

Clicked on the friends and family checkbox at (96, 304) on input[id*='friendsandfamily']
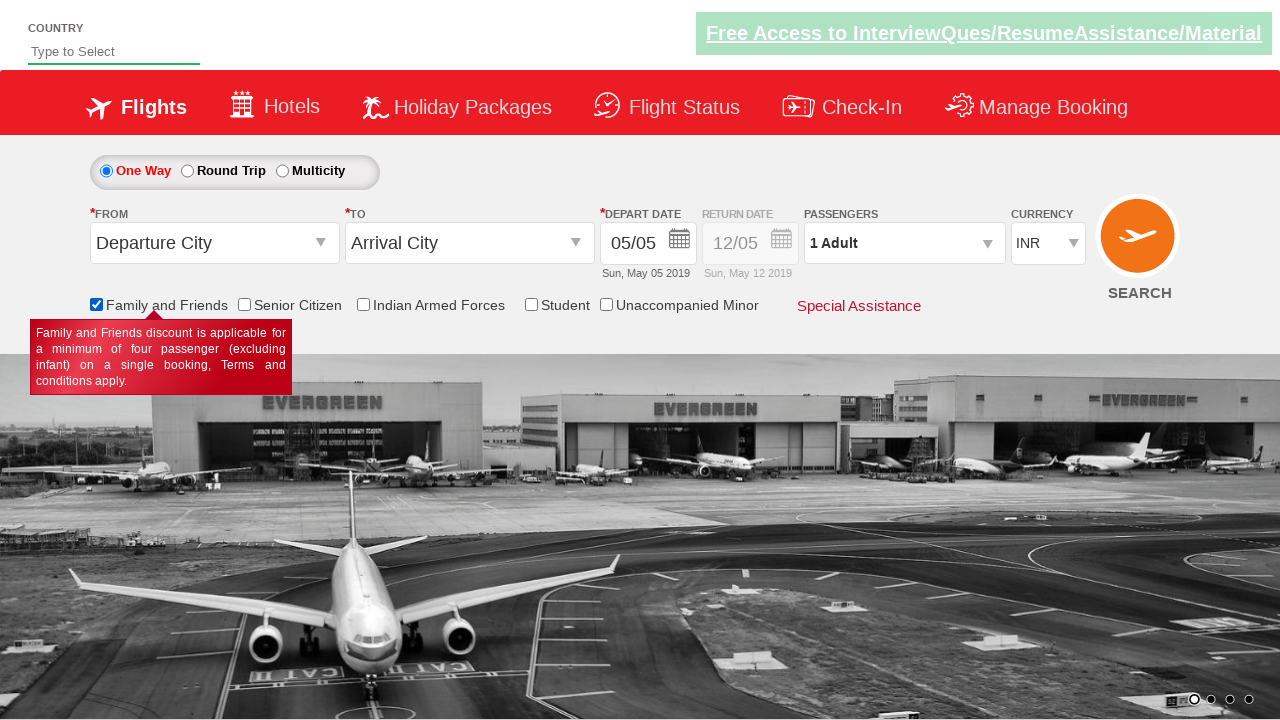

Verified that friends and family checkbox is selected
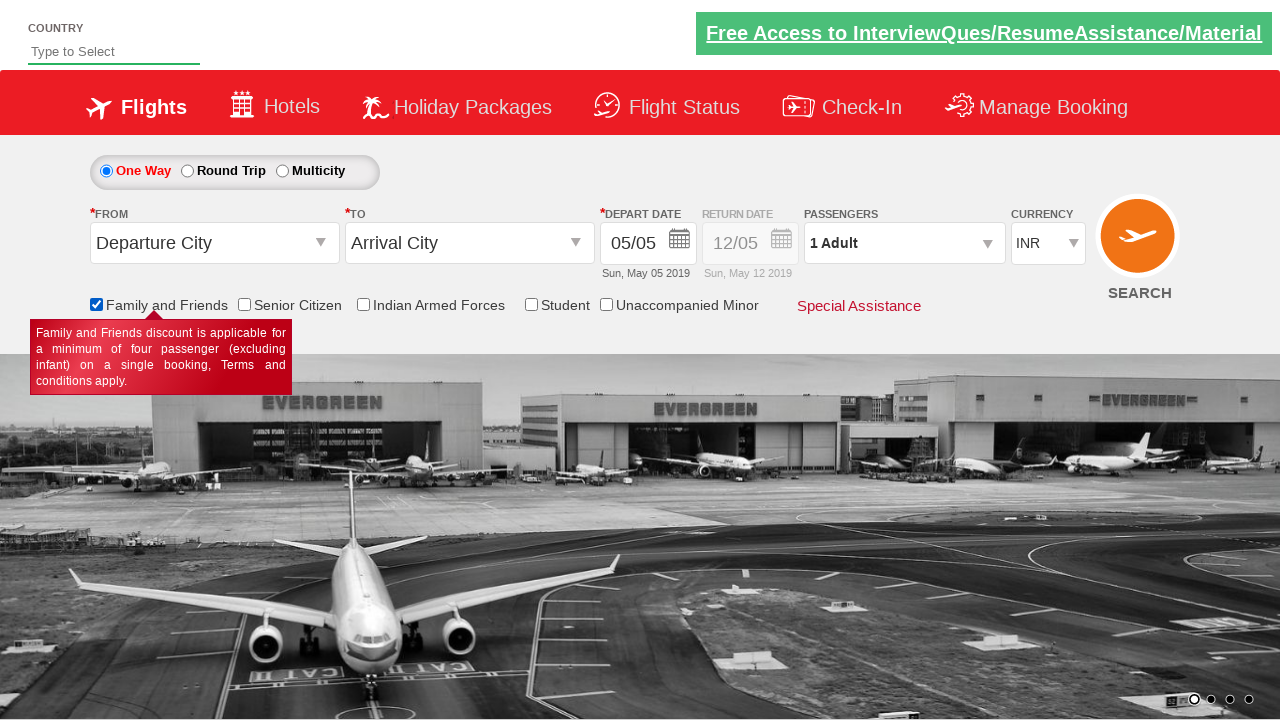

Counted all checkboxes on the page: 6 total
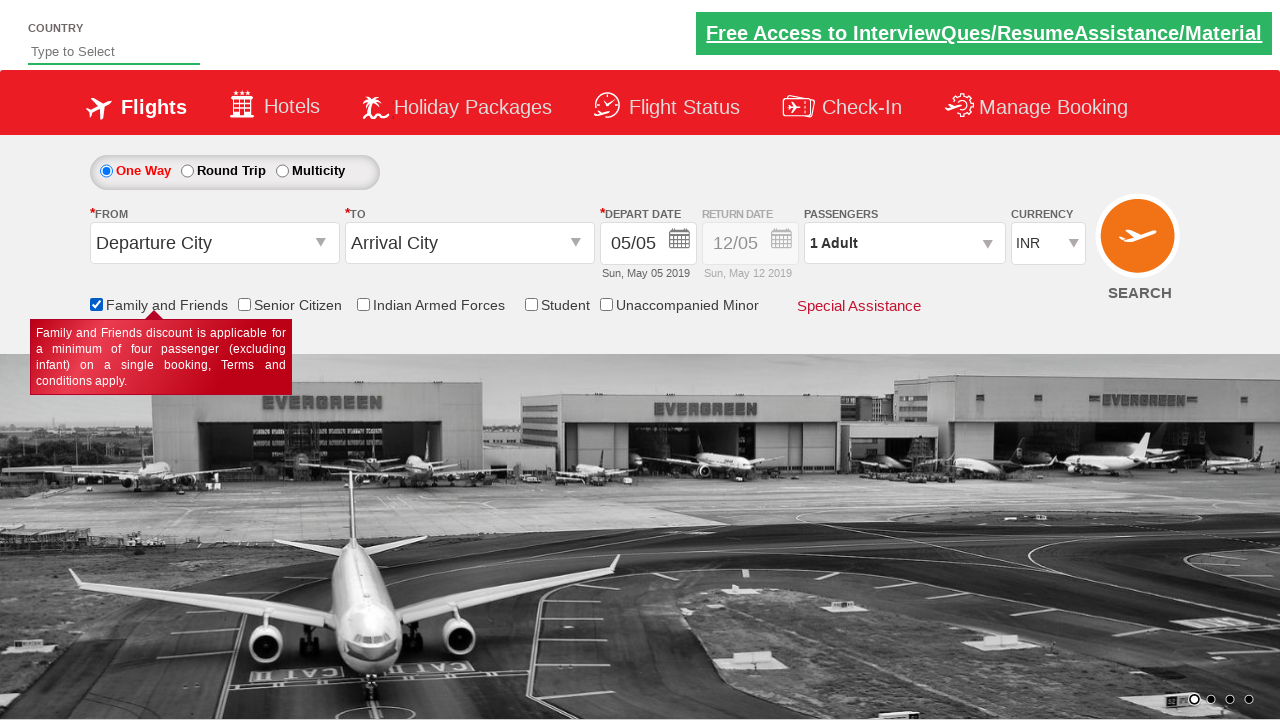

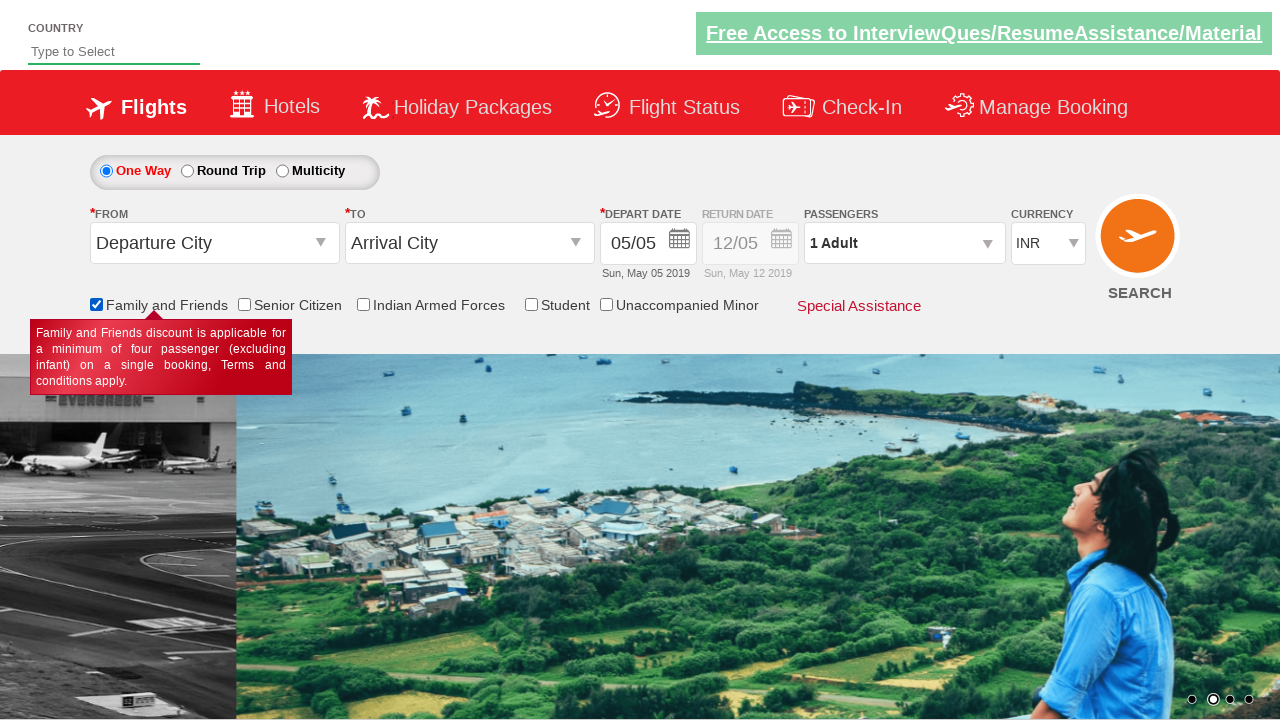